Tests that a todo item is removed when edited to an empty string

Starting URL: https://demo.playwright.dev/todomvc

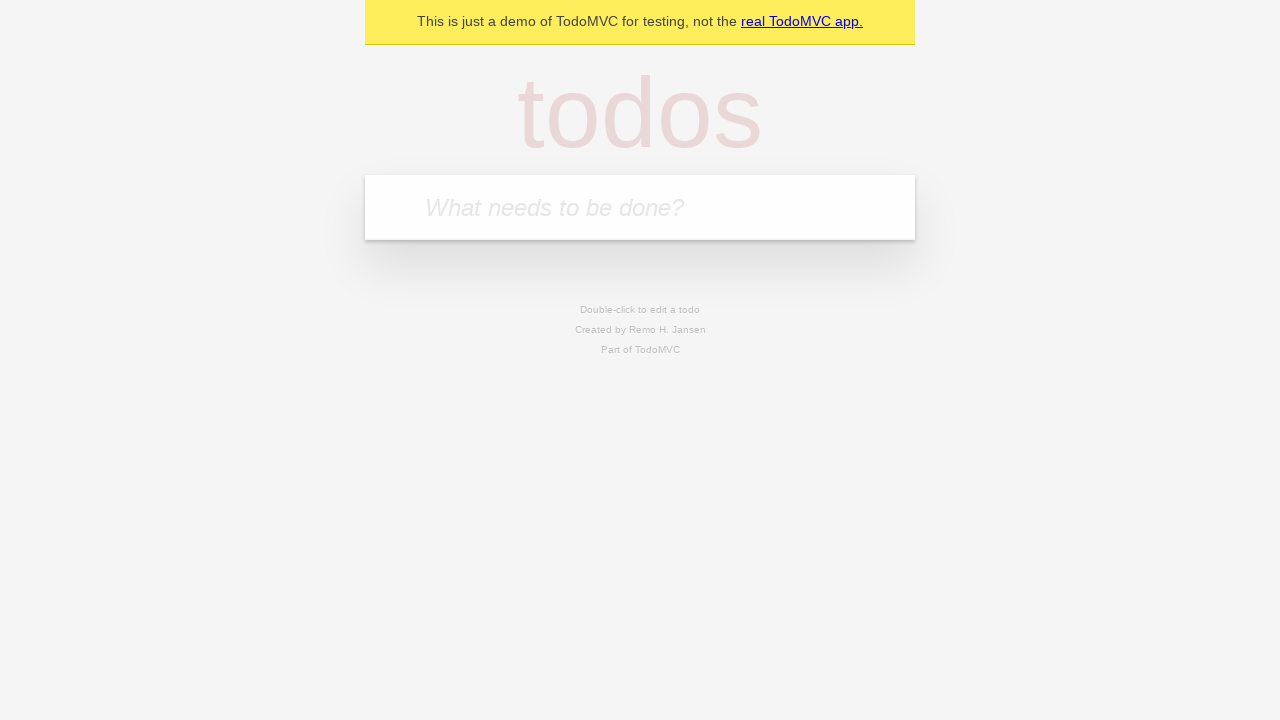

Filled input field with 'buy some cheese' on internal:attr=[placeholder="What needs to be done?"i]
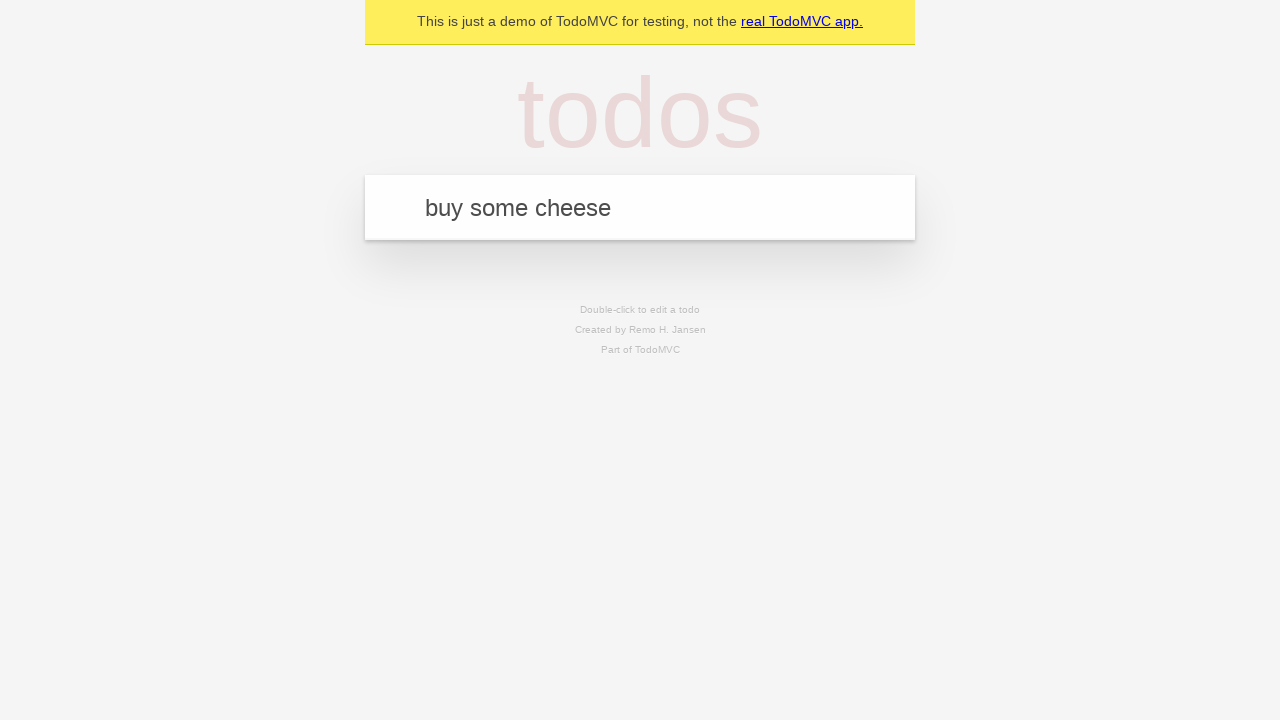

Pressed Enter to add first todo item on internal:attr=[placeholder="What needs to be done?"i]
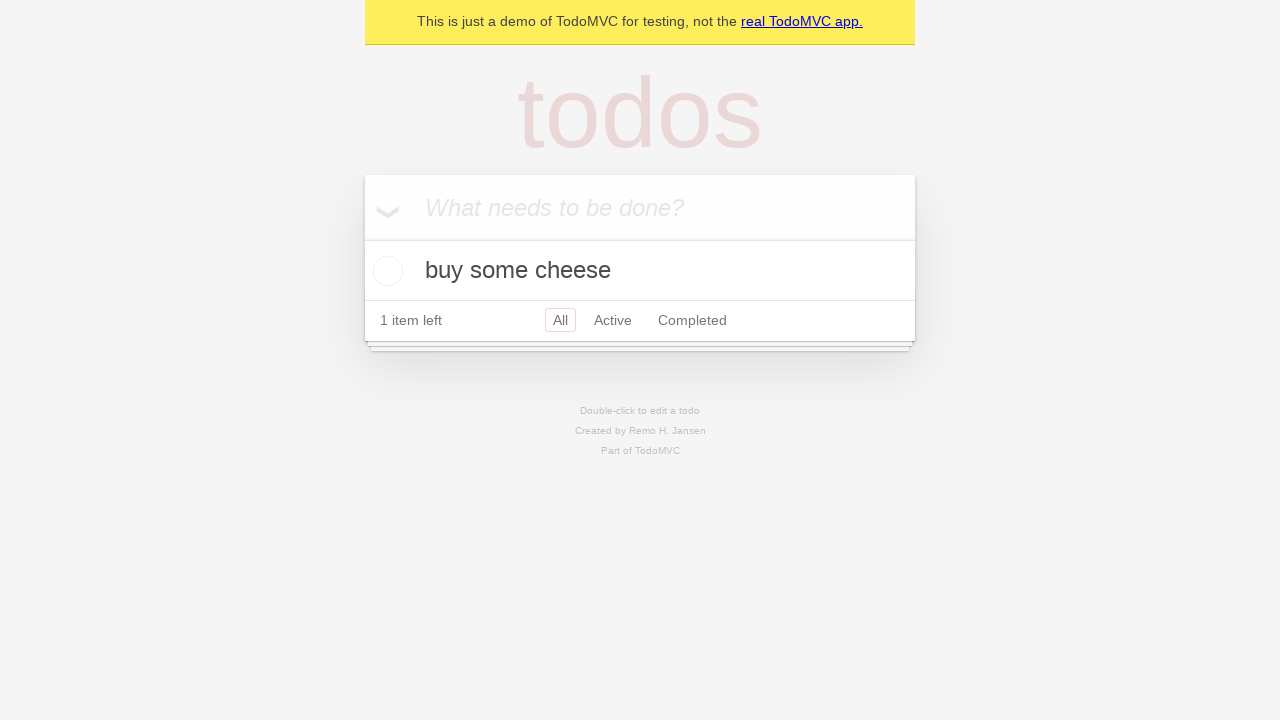

Filled input field with 'feed the cat' on internal:attr=[placeholder="What needs to be done?"i]
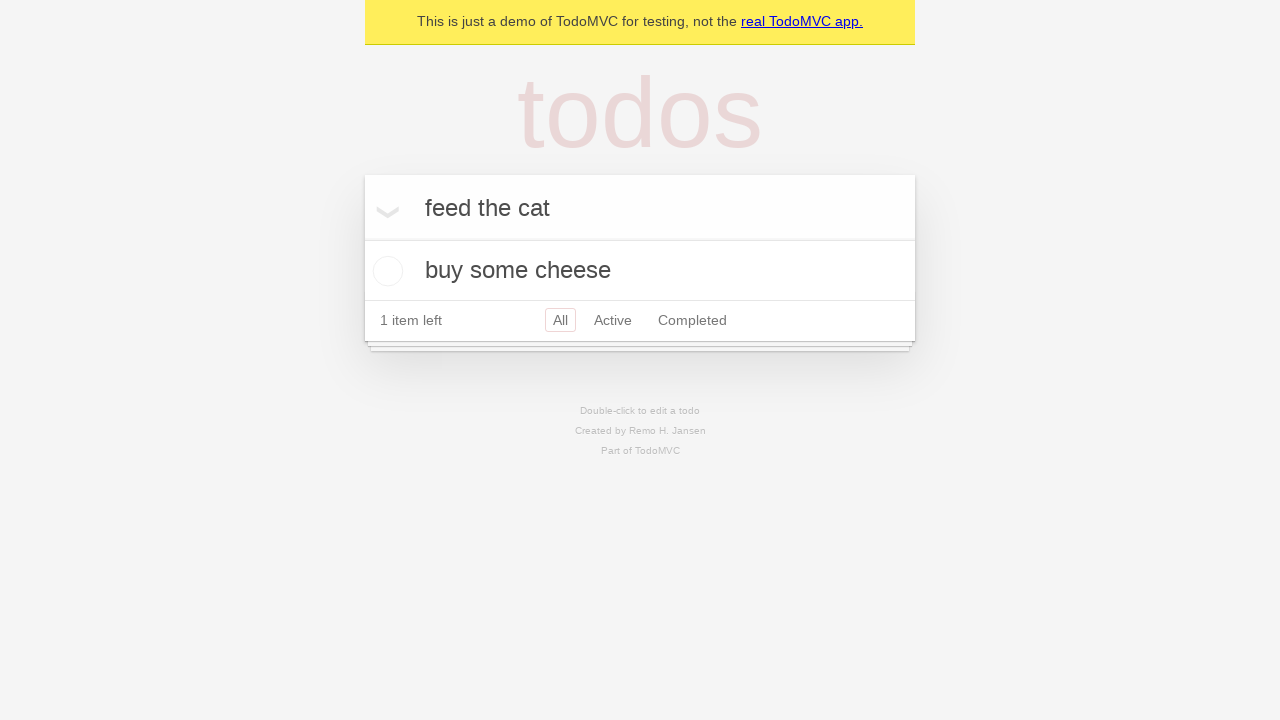

Pressed Enter to add second todo item on internal:attr=[placeholder="What needs to be done?"i]
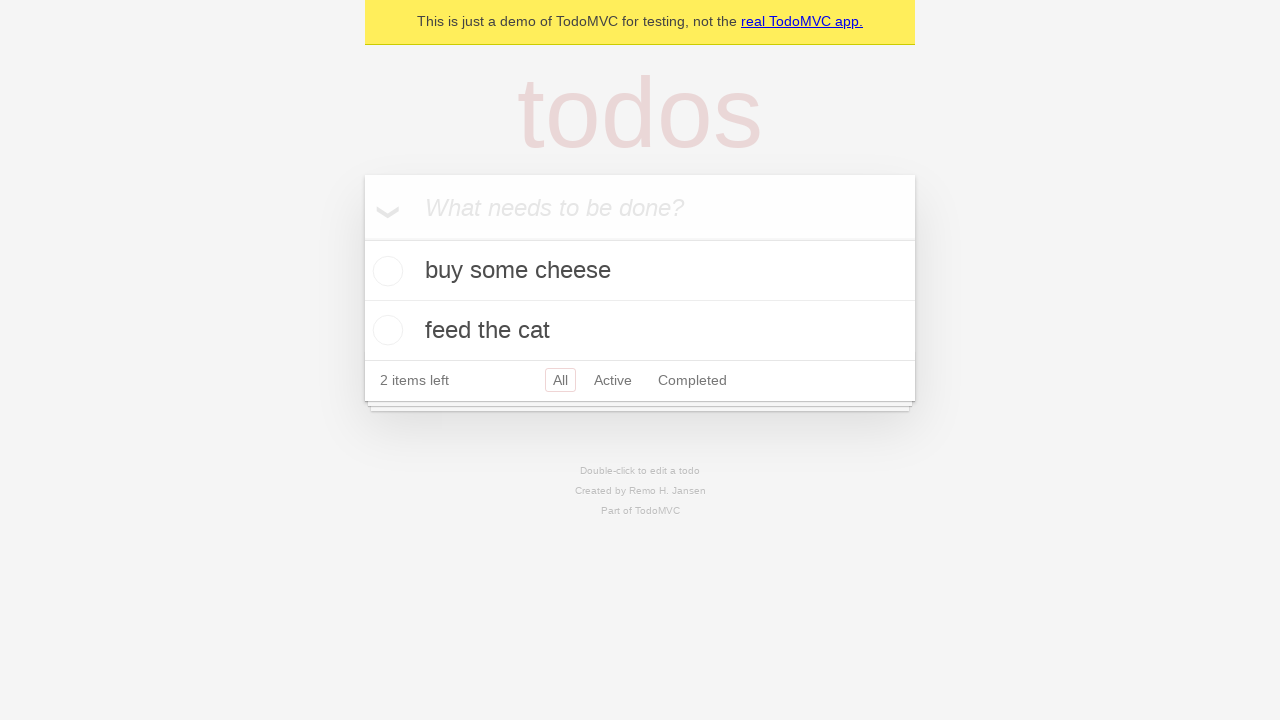

Filled input field with 'book a doctors appointment' on internal:attr=[placeholder="What needs to be done?"i]
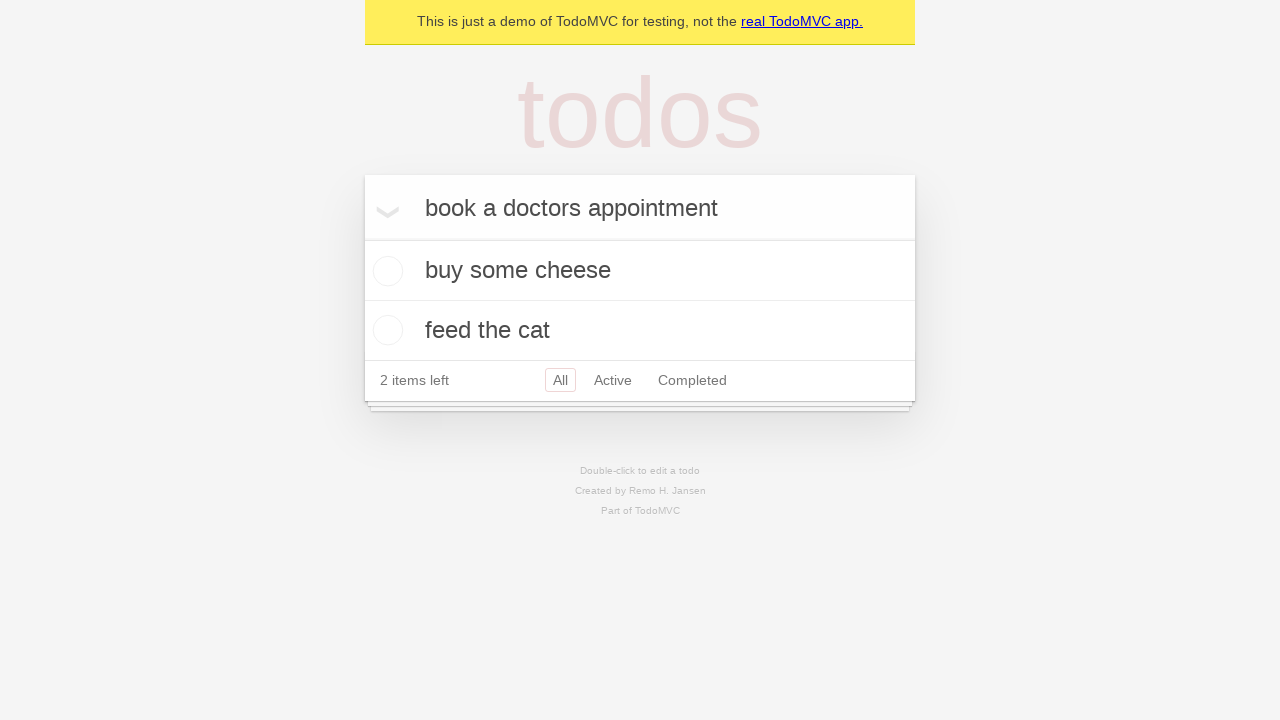

Pressed Enter to add third todo item on internal:attr=[placeholder="What needs to be done?"i]
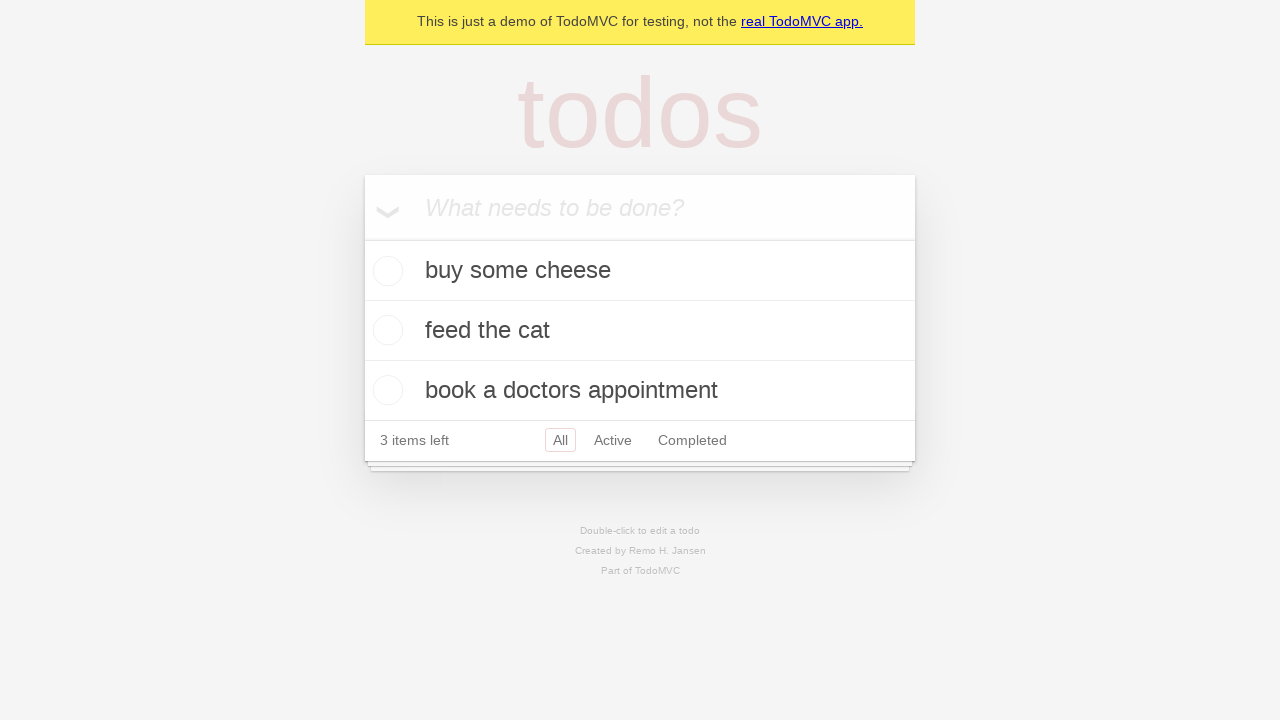

Double-clicked second todo item to enter edit mode at (640, 331) on internal:testid=[data-testid="todo-item"s] >> nth=1
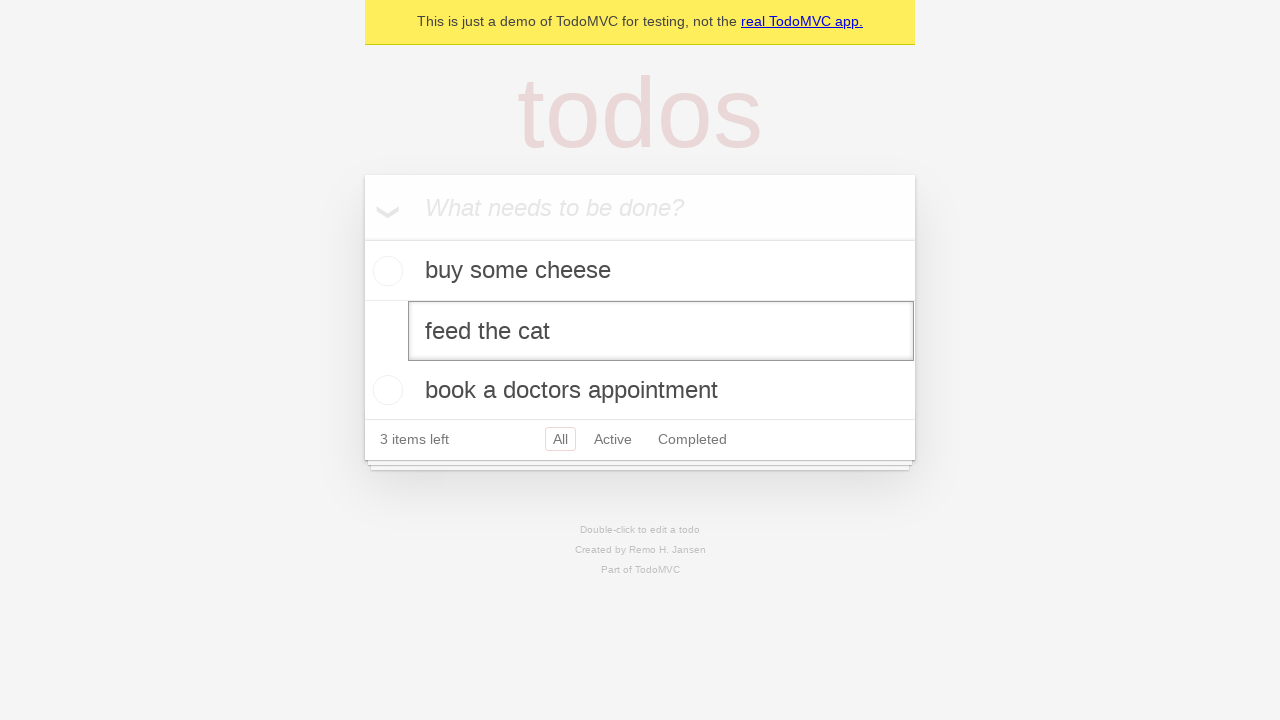

Cleared text in edit field on internal:testid=[data-testid="todo-item"s] >> nth=1 >> internal:role=textbox[nam
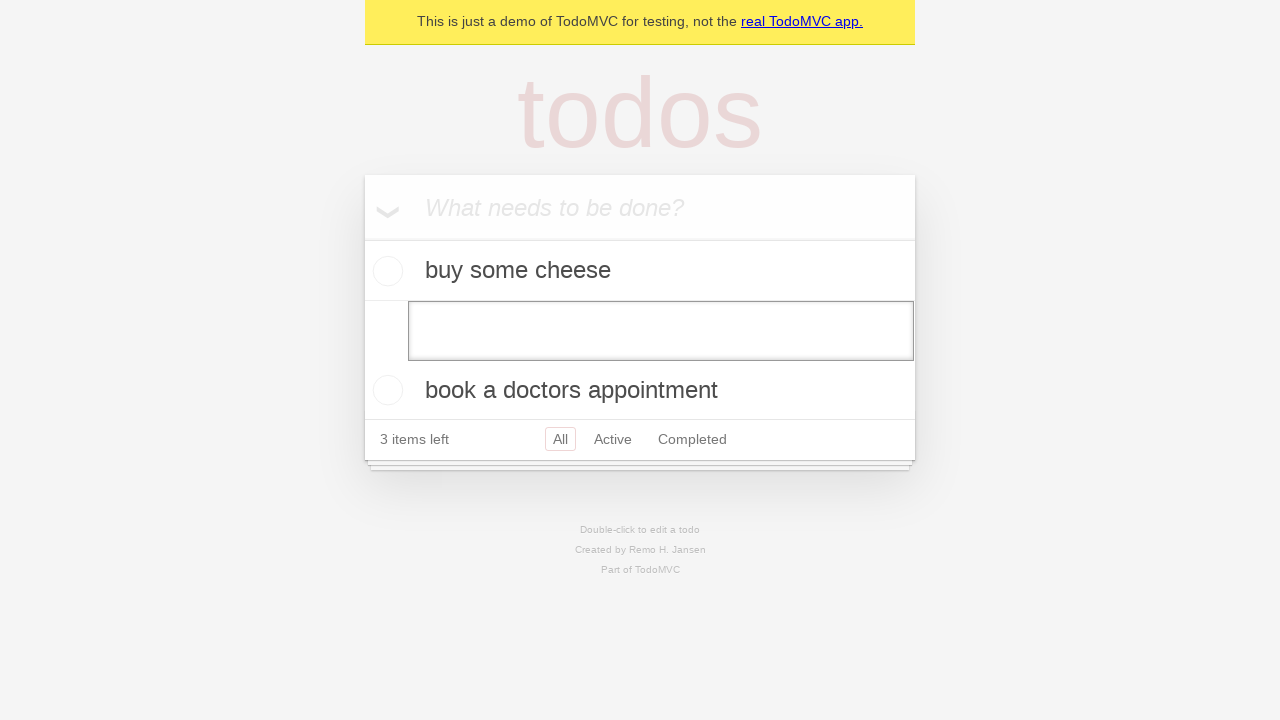

Pressed Enter to confirm deletion of todo item with empty text on internal:testid=[data-testid="todo-item"s] >> nth=1 >> internal:role=textbox[nam
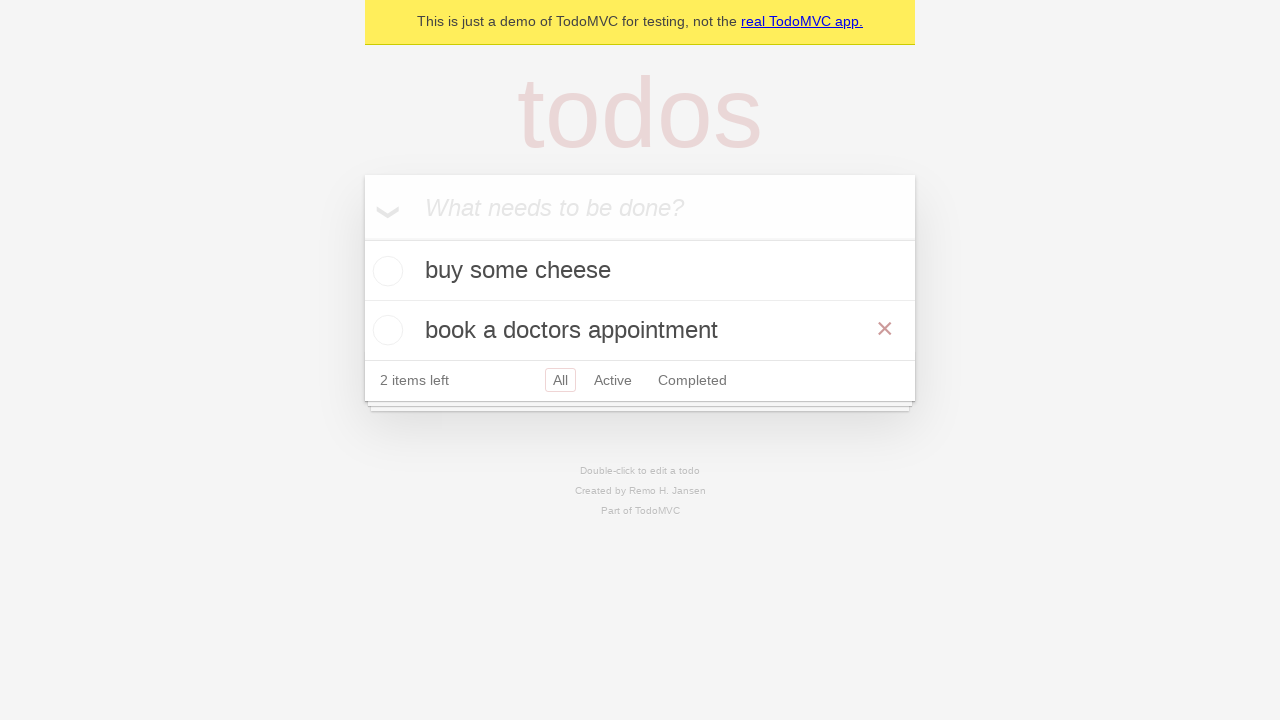

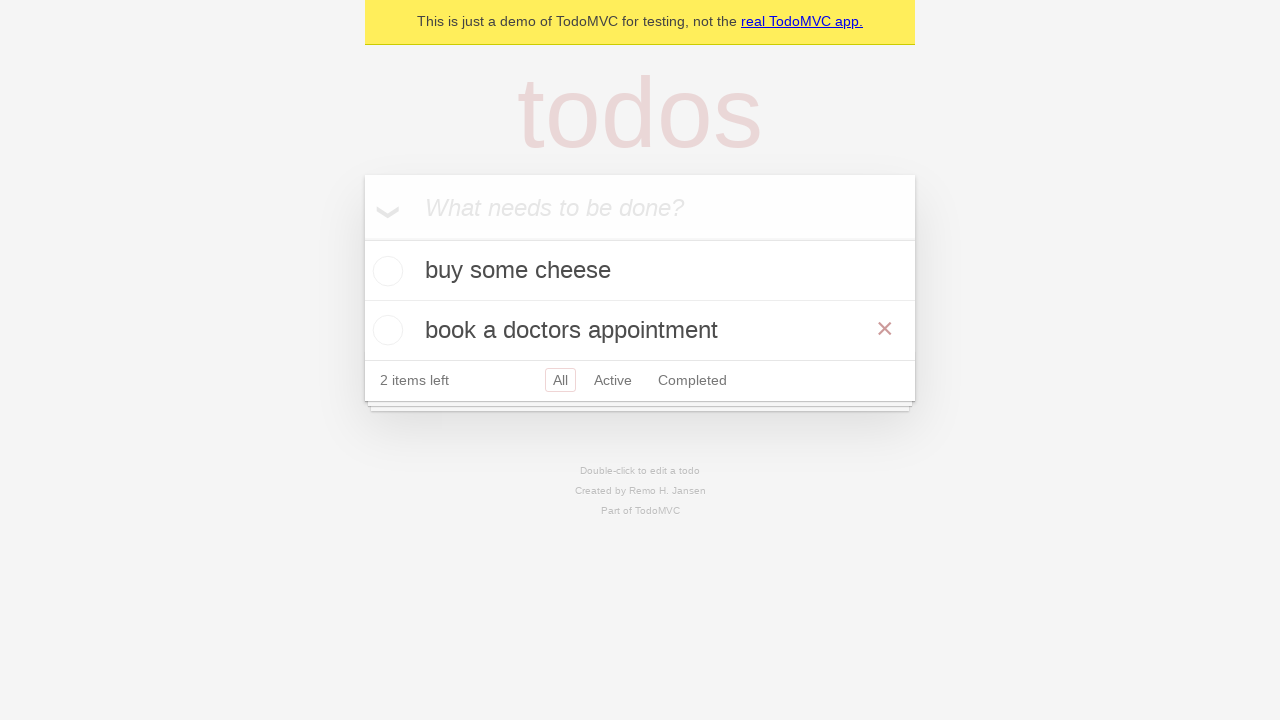